Tests that the clear completed button is hidden when no items are completed

Starting URL: https://demo.playwright.dev/todomvc

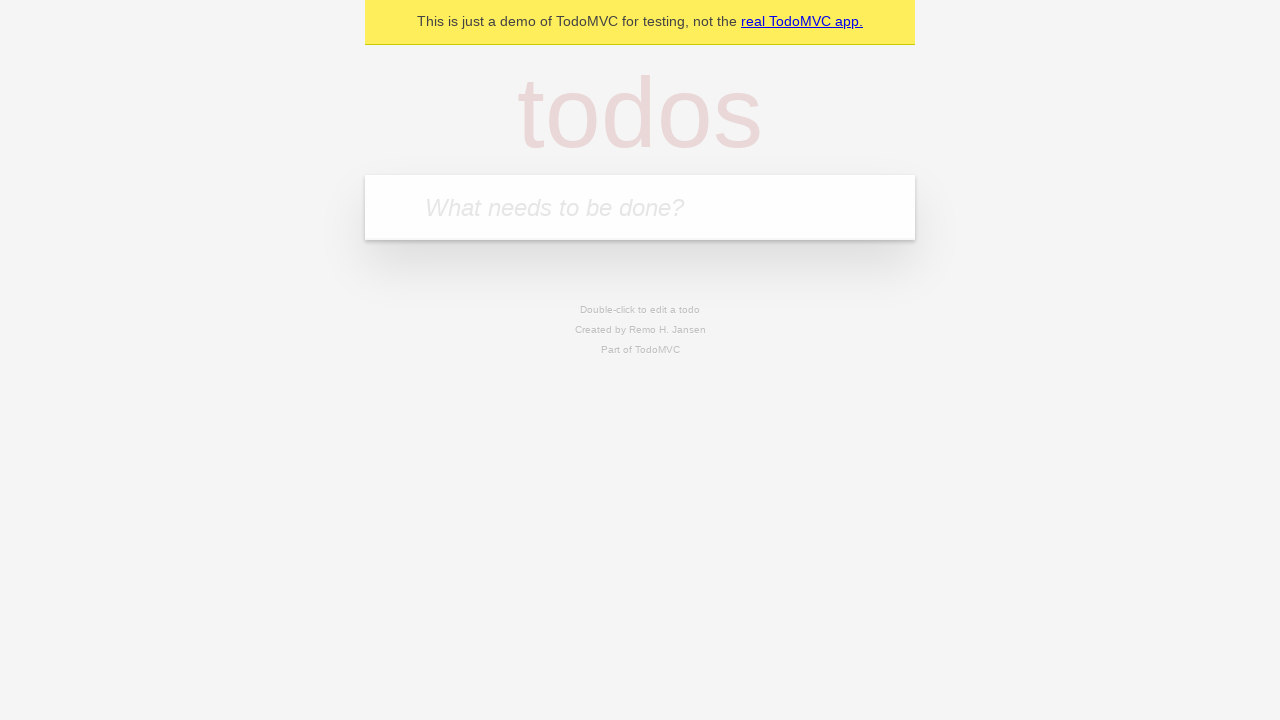

Filled new todo input with 'buy some cheese' on .new-todo
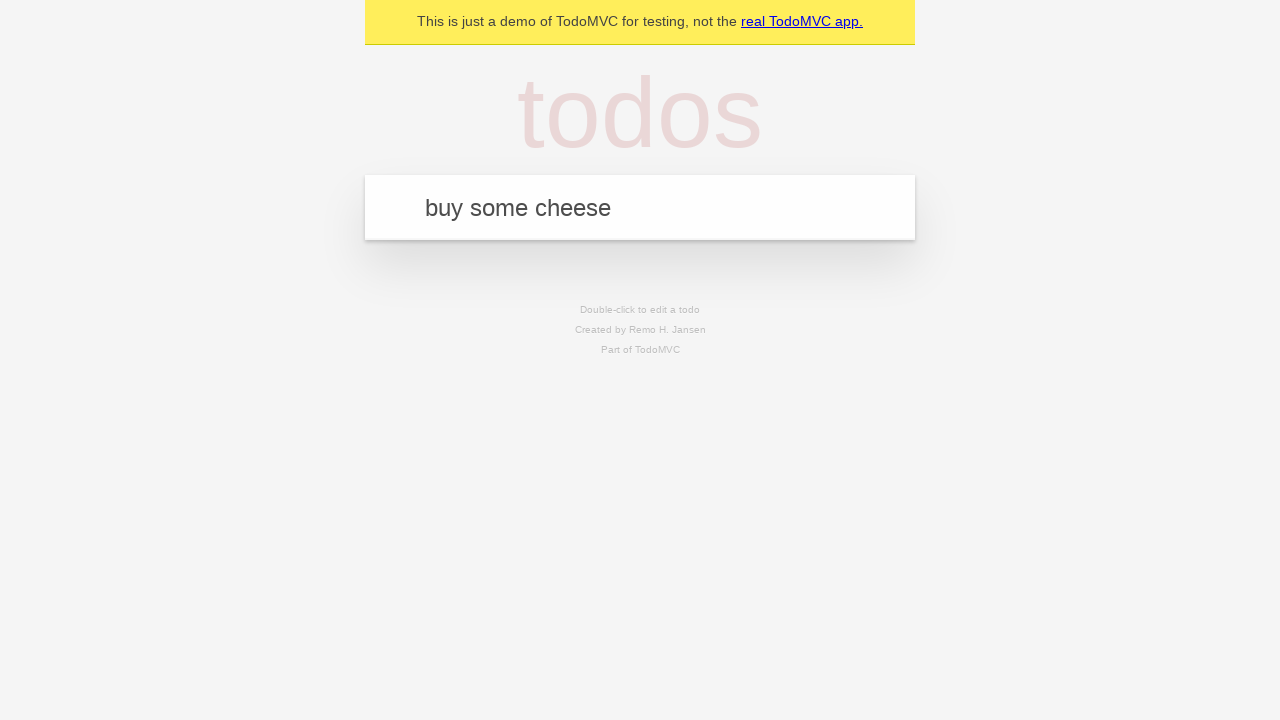

Pressed Enter to add first todo item on .new-todo
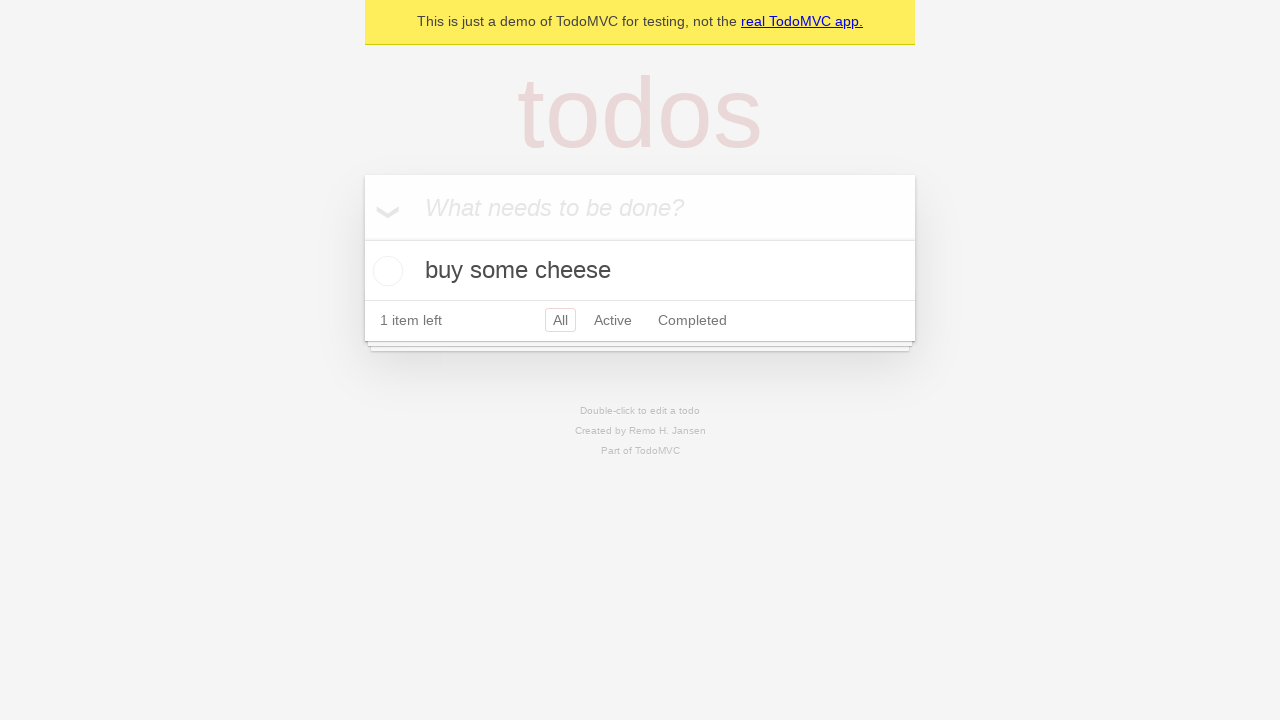

Filled new todo input with 'feed the cat' on .new-todo
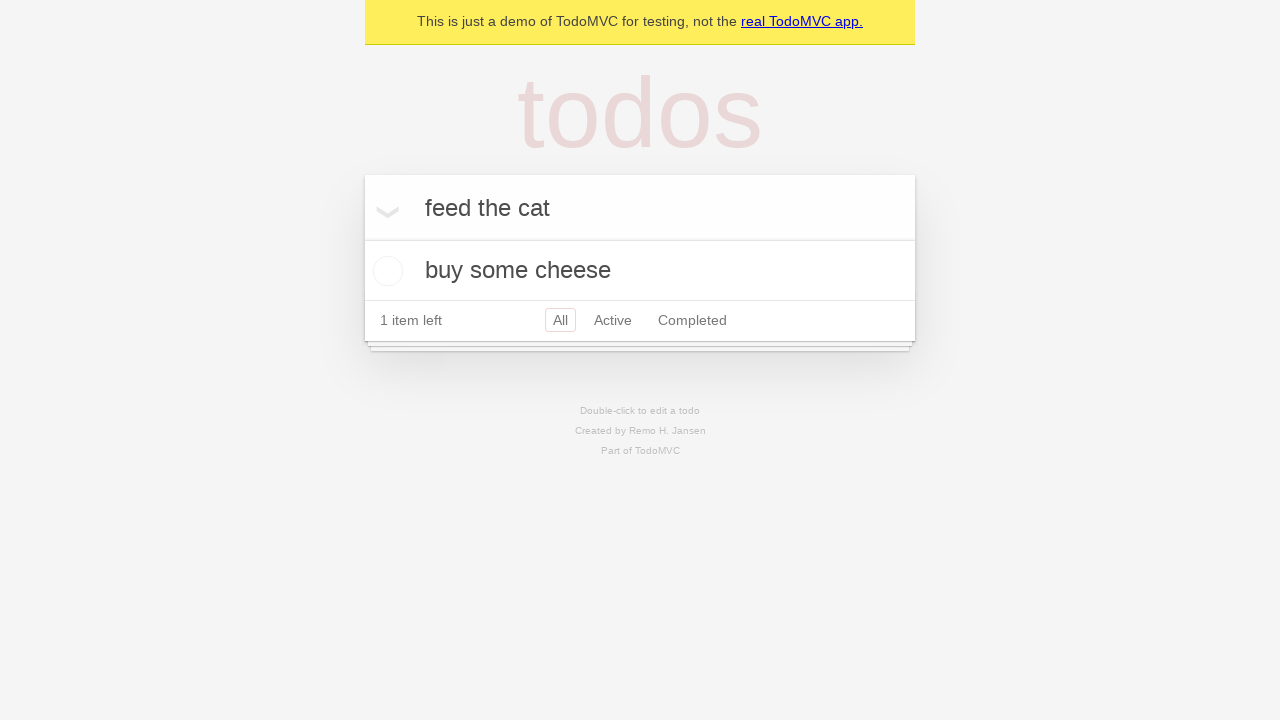

Pressed Enter to add second todo item on .new-todo
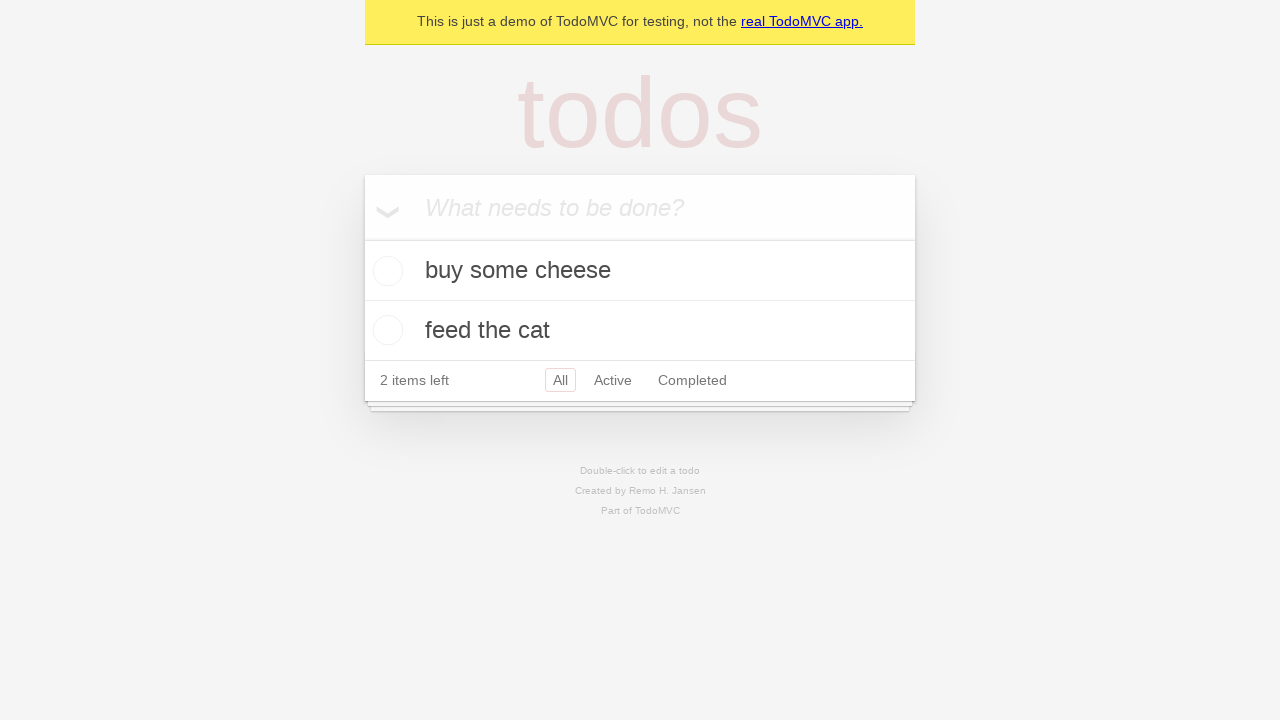

Filled new todo input with 'book a doctors appointment' on .new-todo
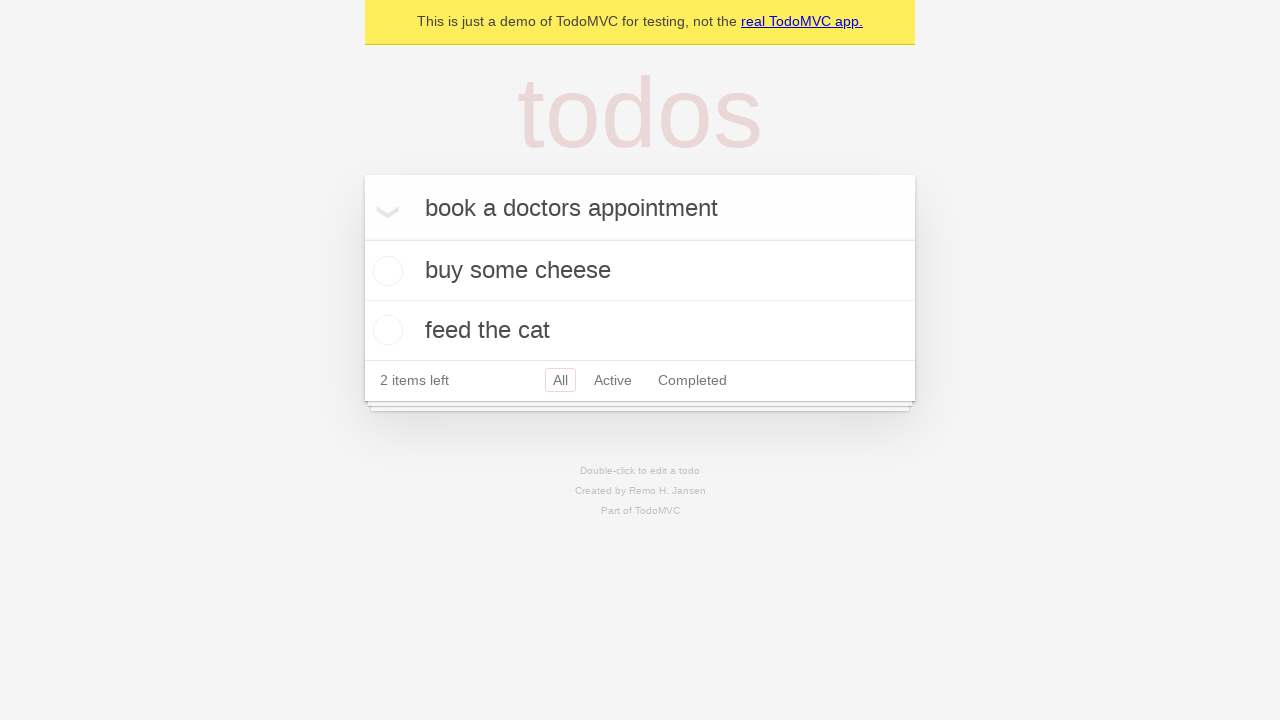

Pressed Enter to add third todo item on .new-todo
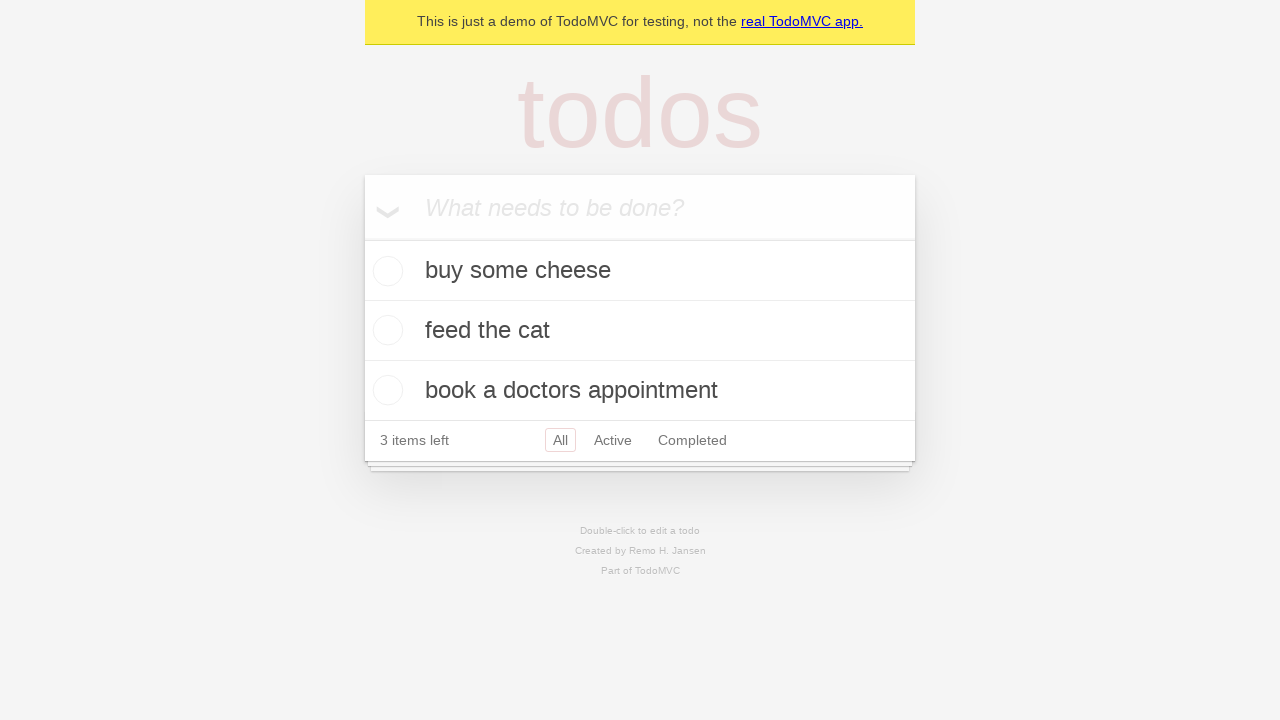

Checked first todo item as completed at (385, 271) on .todo-list li .toggle >> nth=0
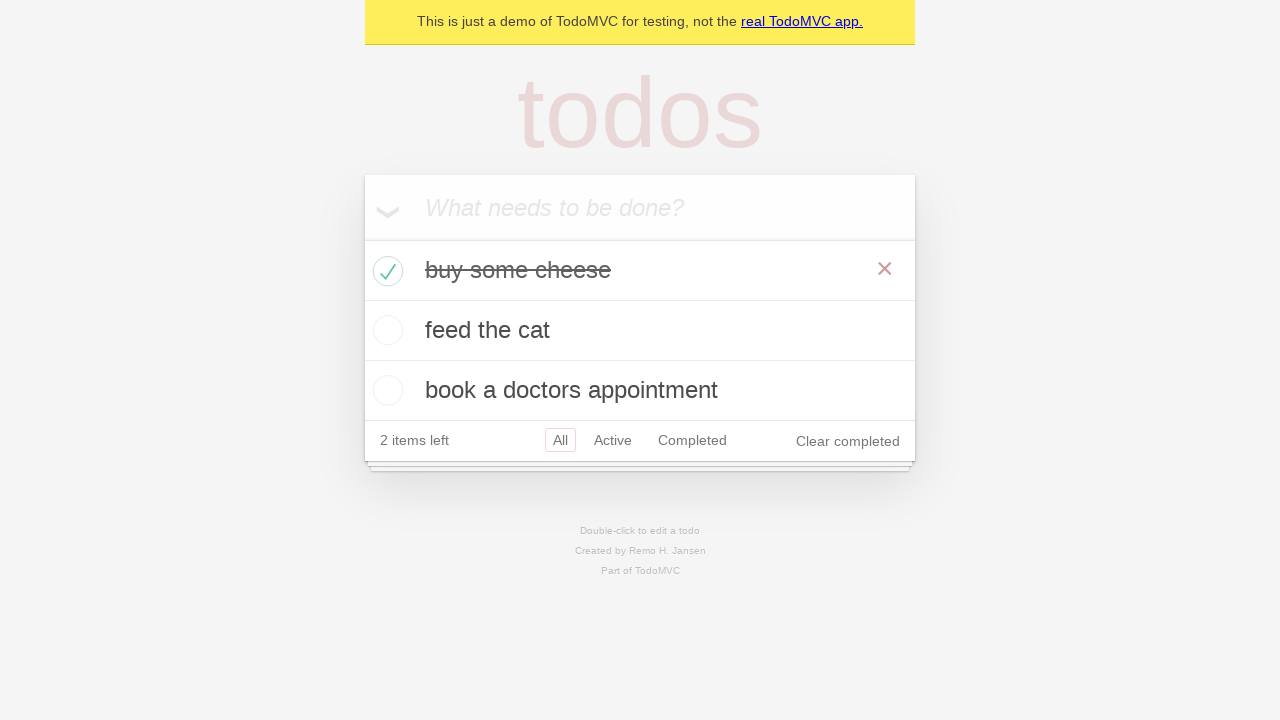

Clicked clear completed button to remove completed items at (848, 441) on .clear-completed
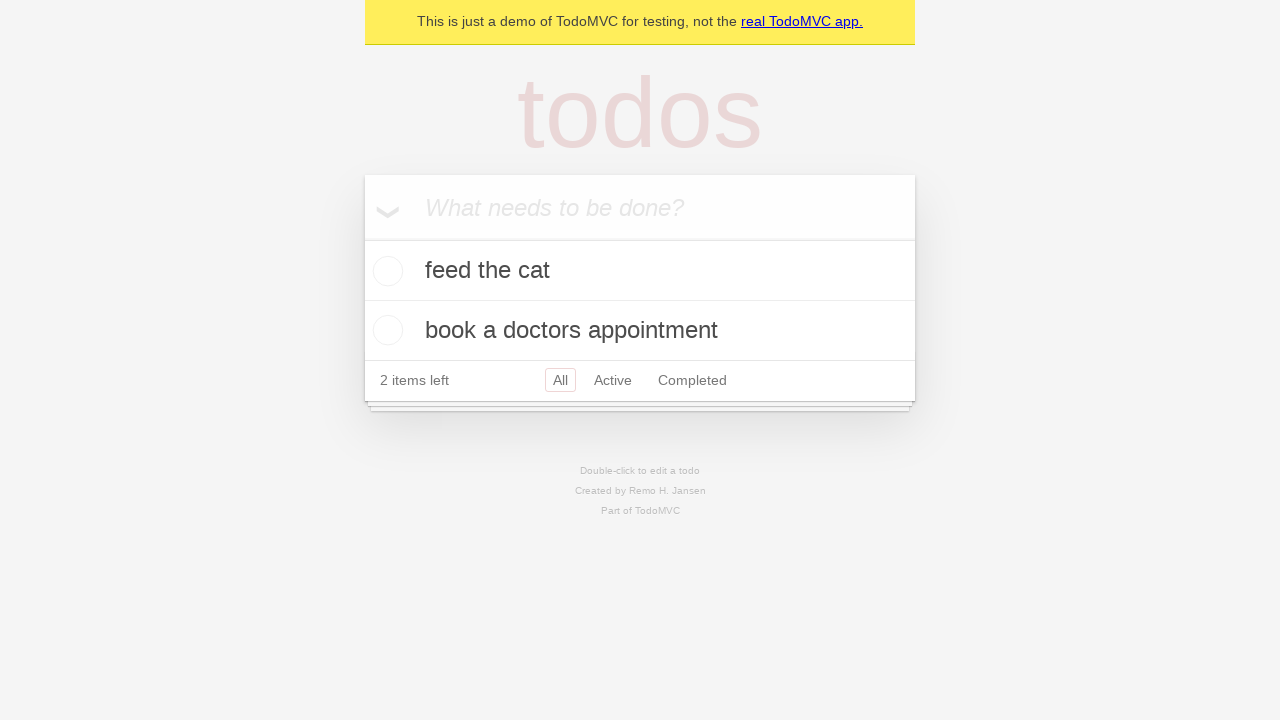

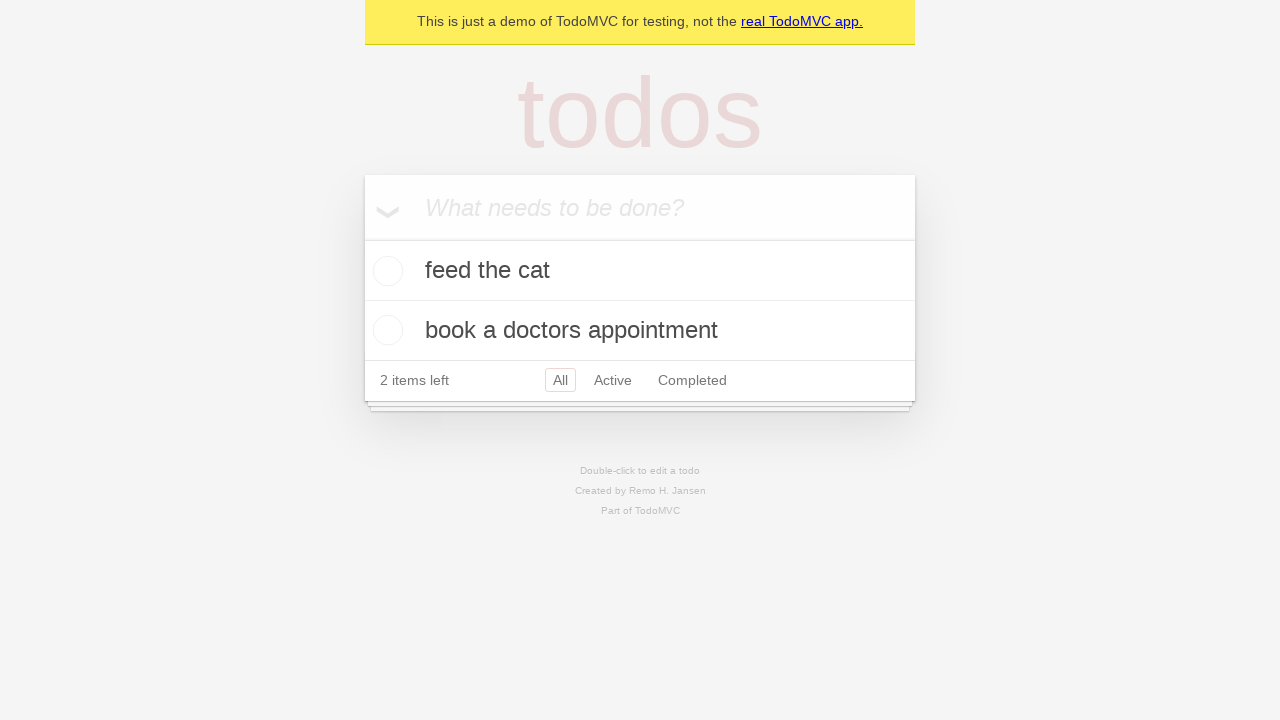